Tests disappearing elements page by clicking the About link and verifying navigation to the about page

Starting URL: http://the-internet.herokuapp.com/

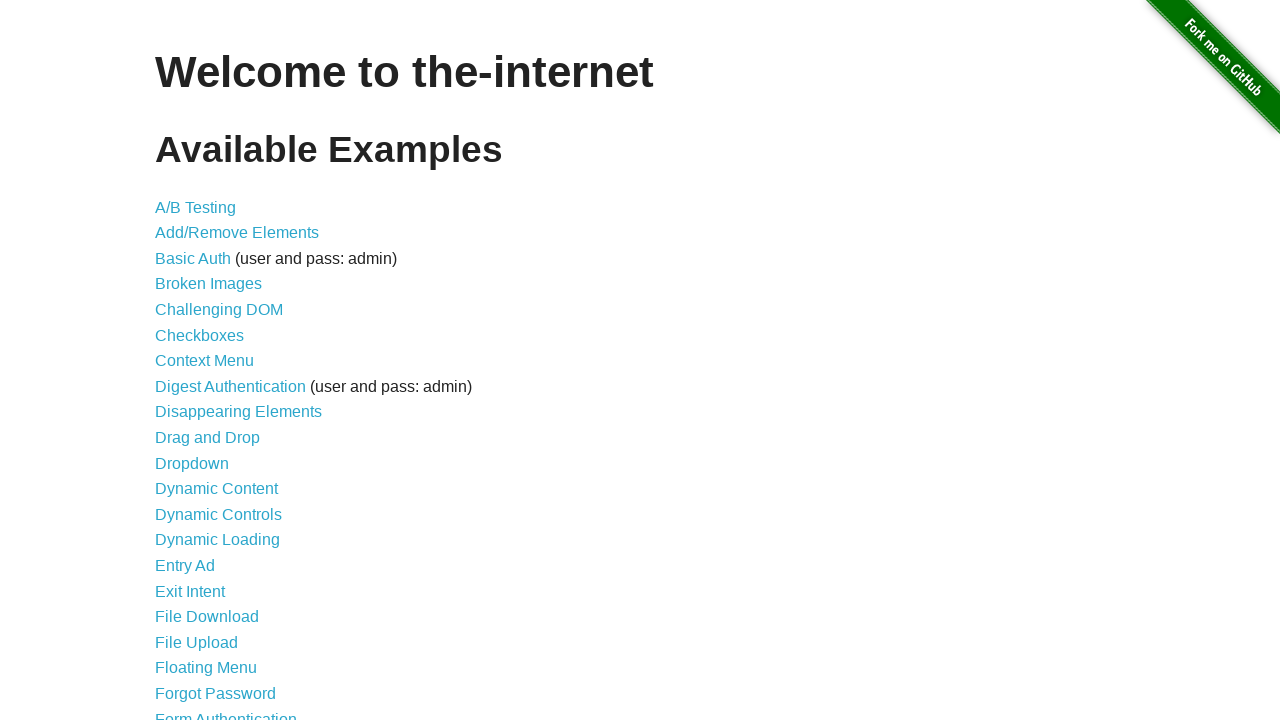

Clicked on Disappearing Elements link at (238, 412) on a[href='/disappearing_elements']
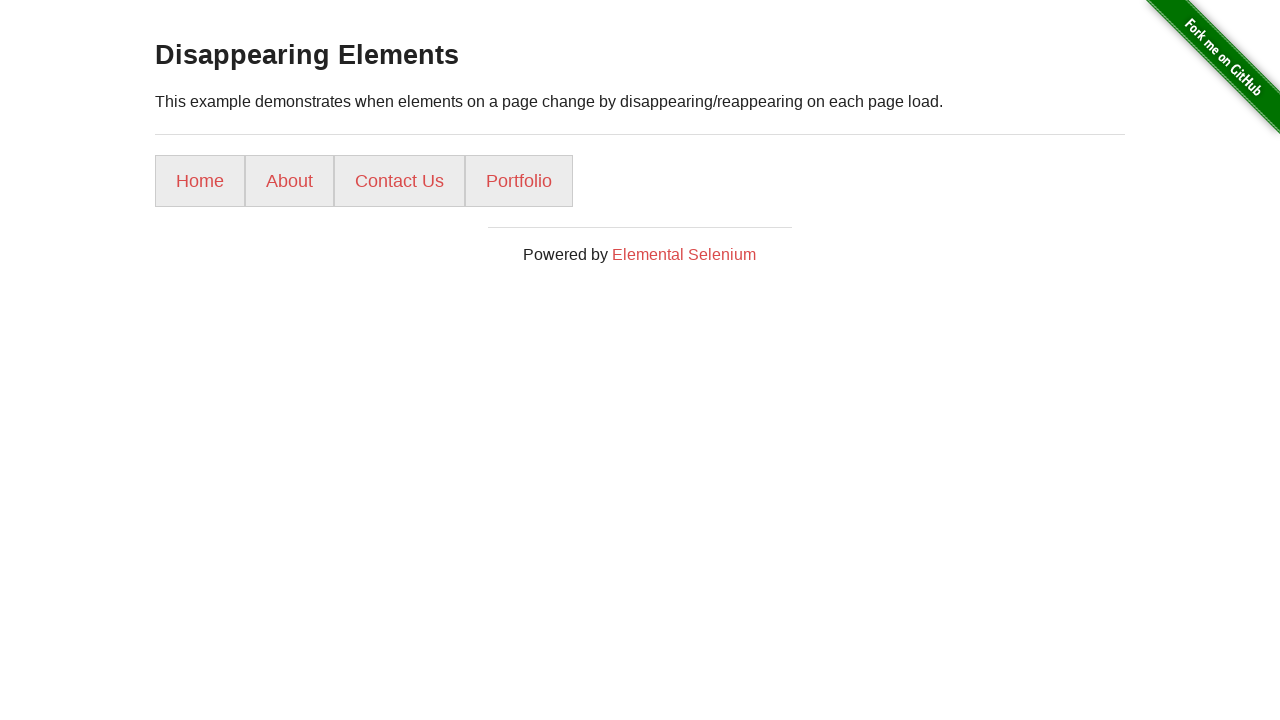

Disappearing Elements page loaded
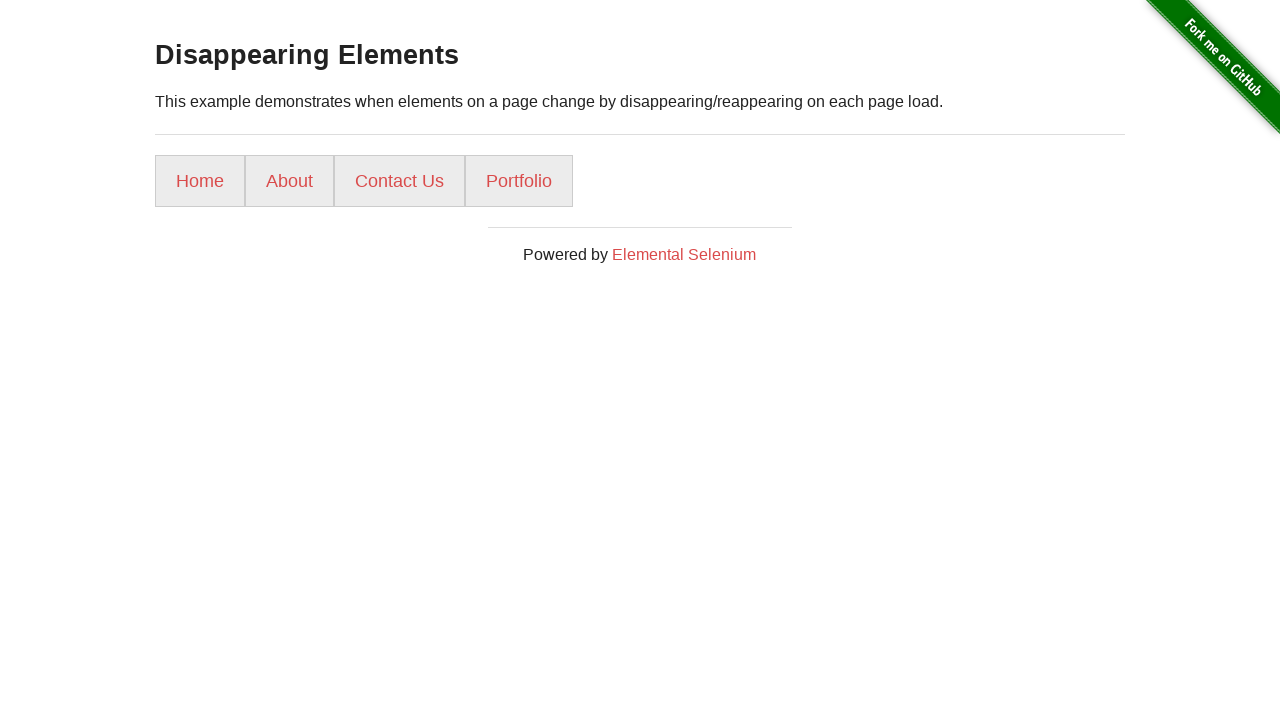

Clicked on About link at (290, 181) on a[href='/about/']
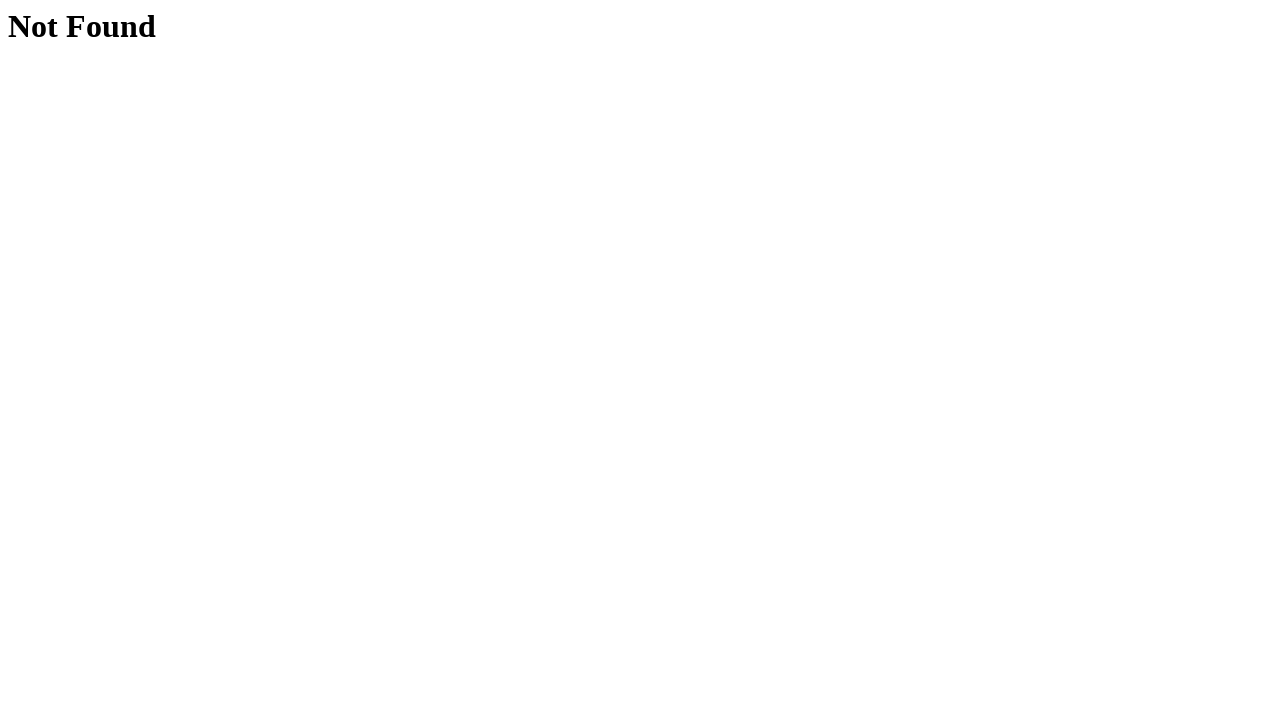

Successfully navigated to About page
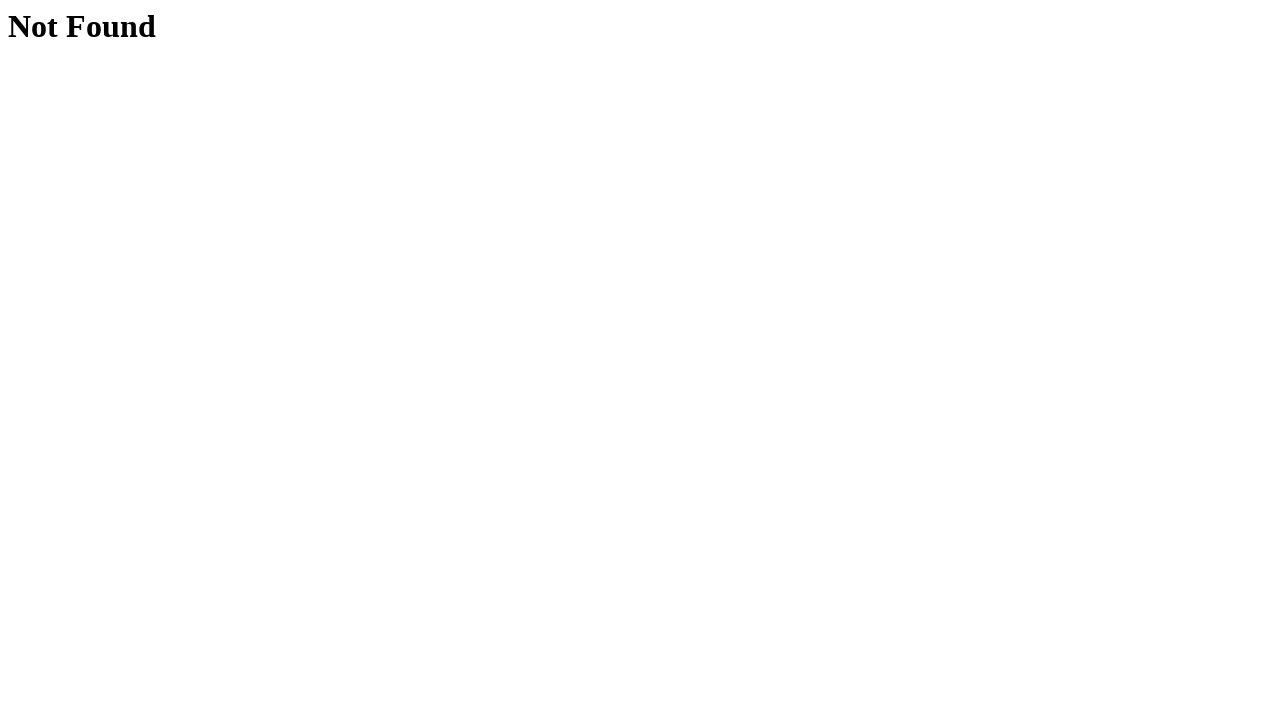

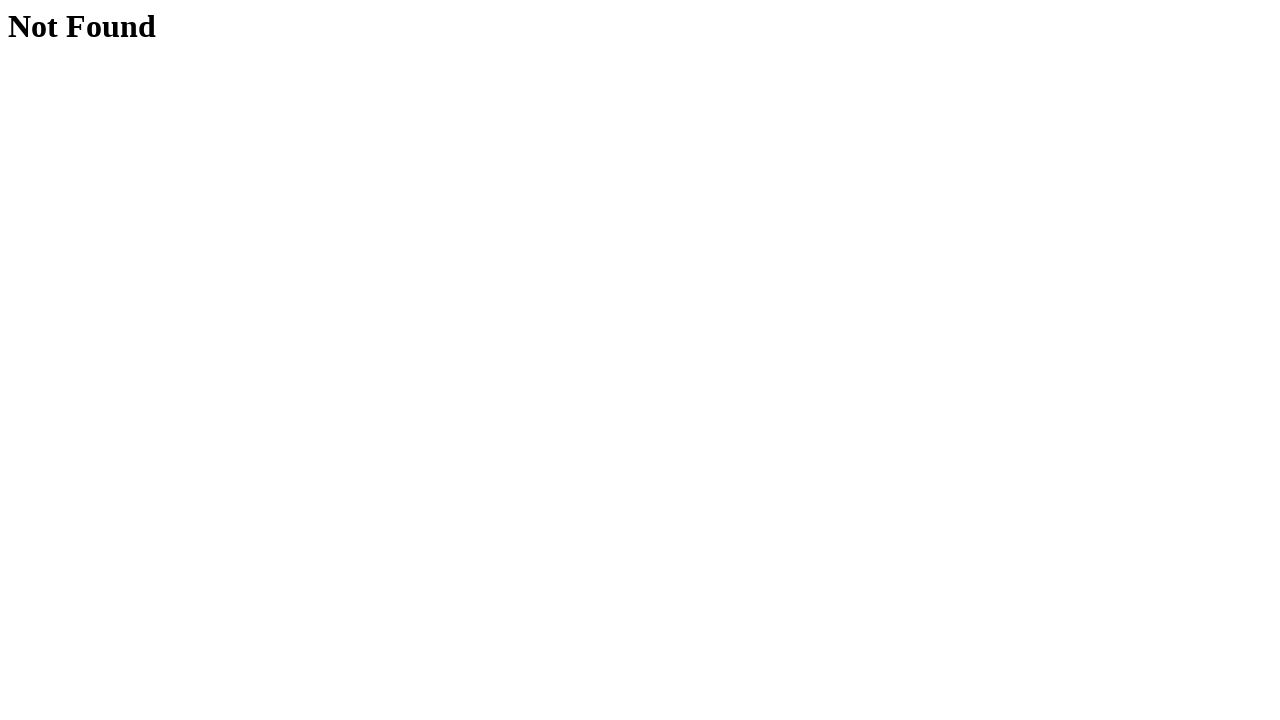